Tests multiple window handling by clicking a link that opens a new window, switching to the new window, and verifying the title changes from "Windows" to "New Window"

Starting URL: https://practice.cydeo.com/windows

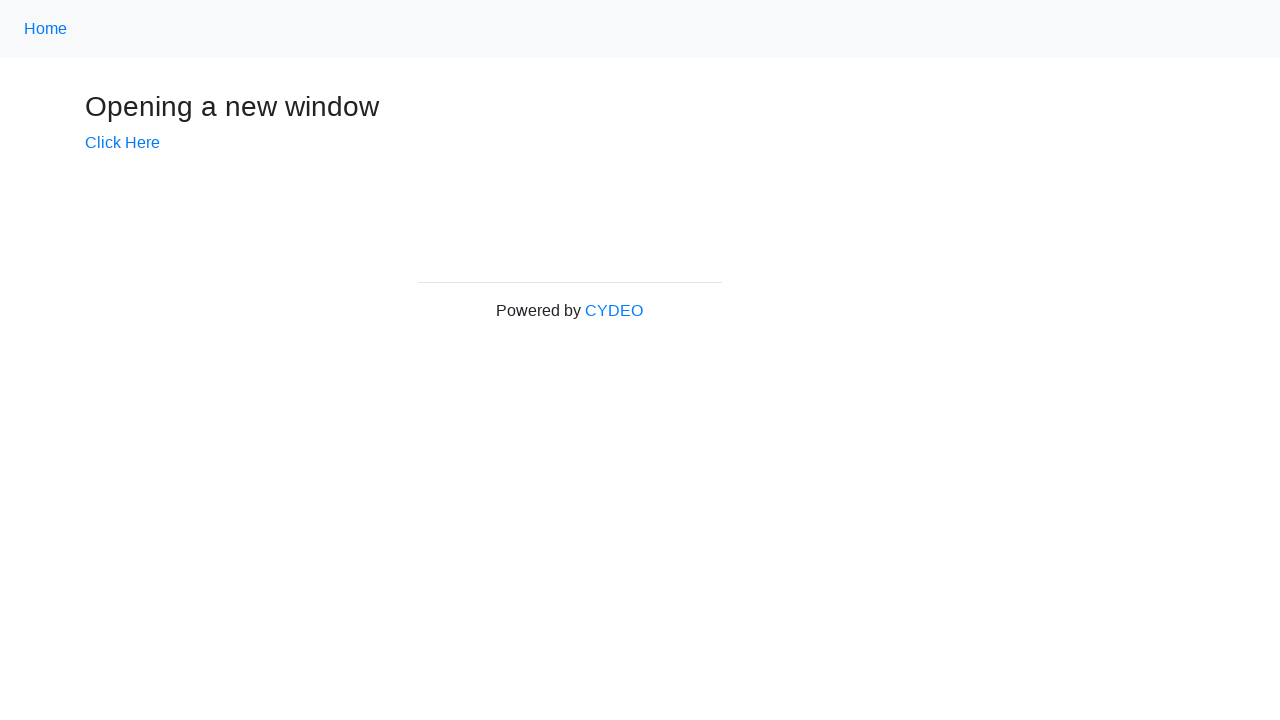

Verified initial page title is 'Windows'
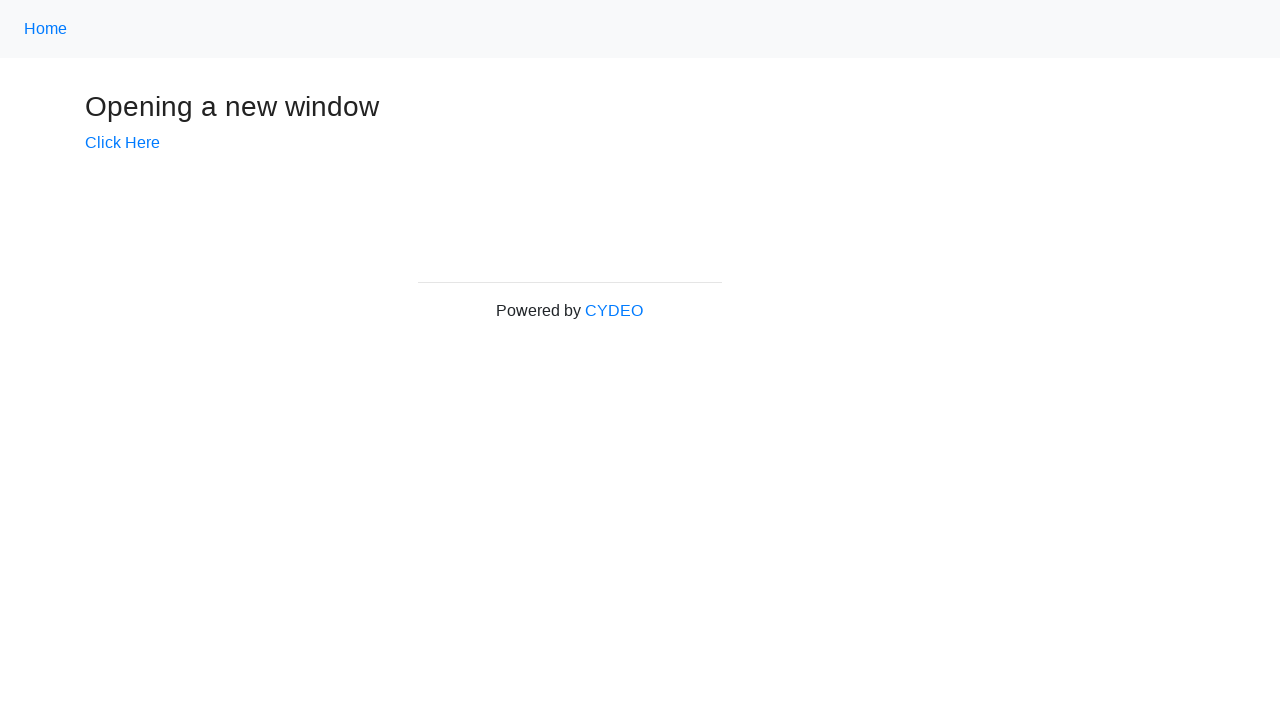

Clicked 'Click Here' link to open new window at (122, 143) on text=Click Here
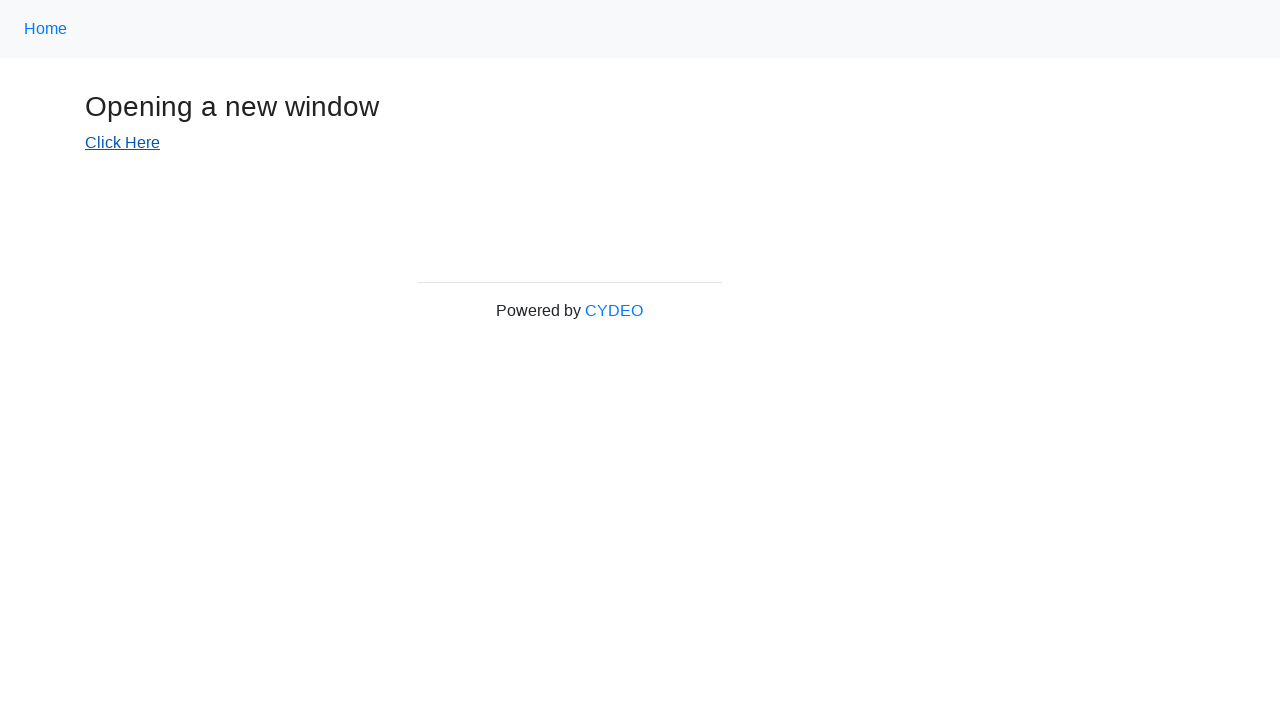

New window opened and captured at (122, 143) on text=Click Here
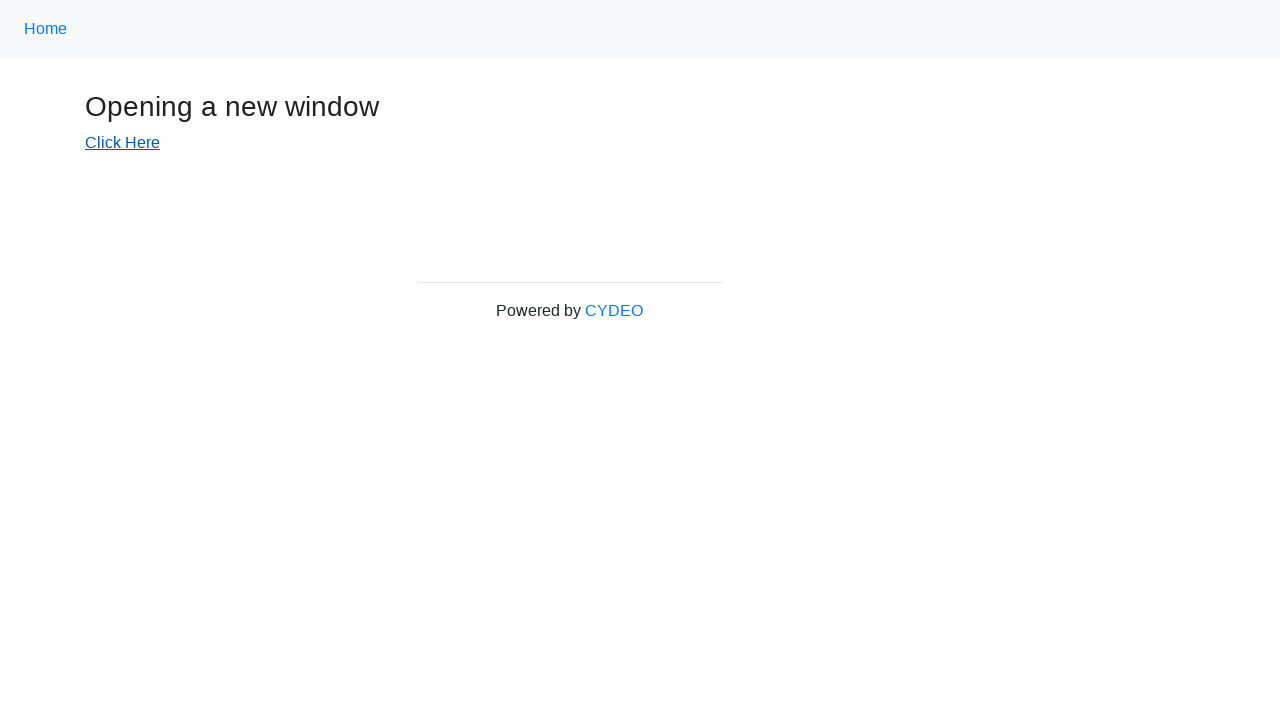

Switched to new window
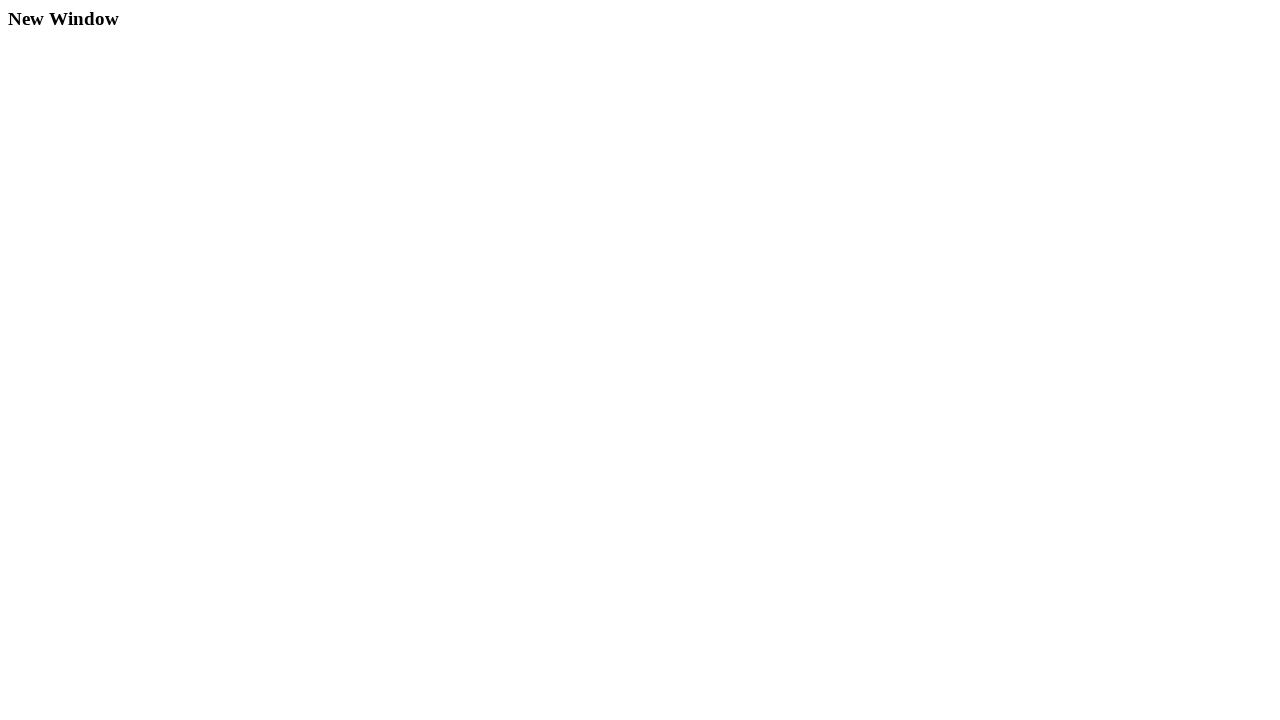

New window finished loading
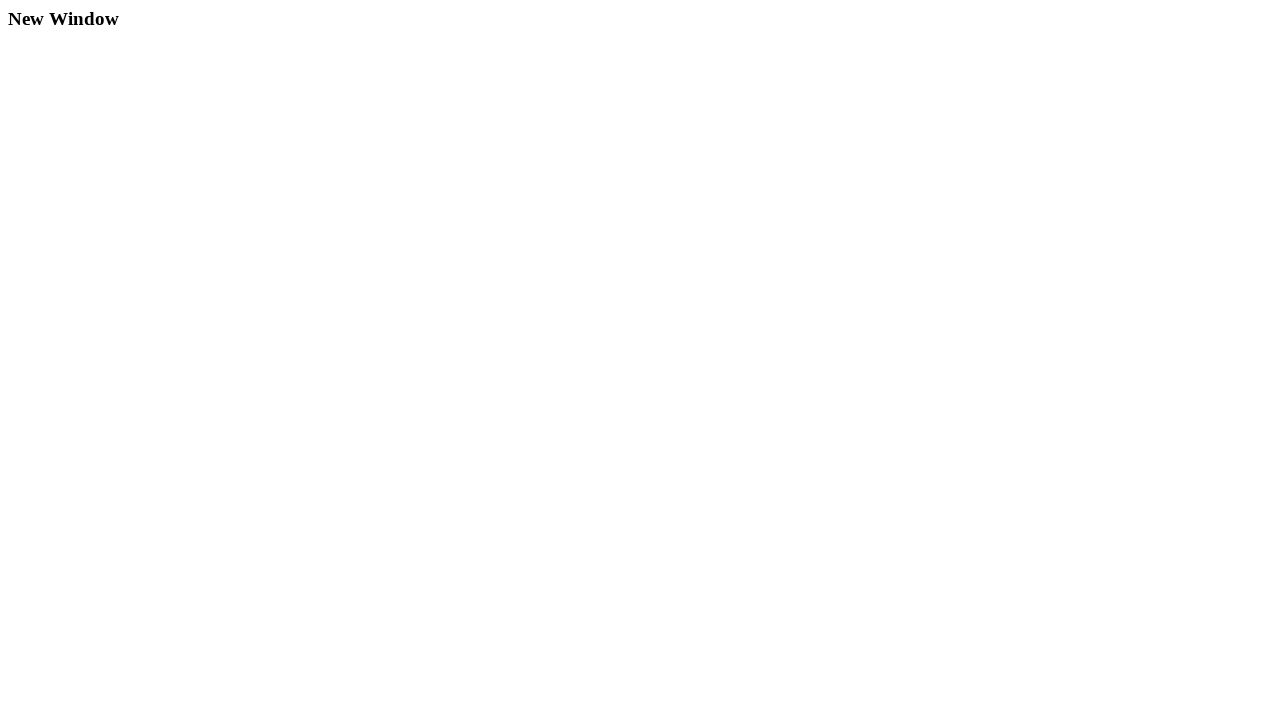

Verified new window title is 'New Window'
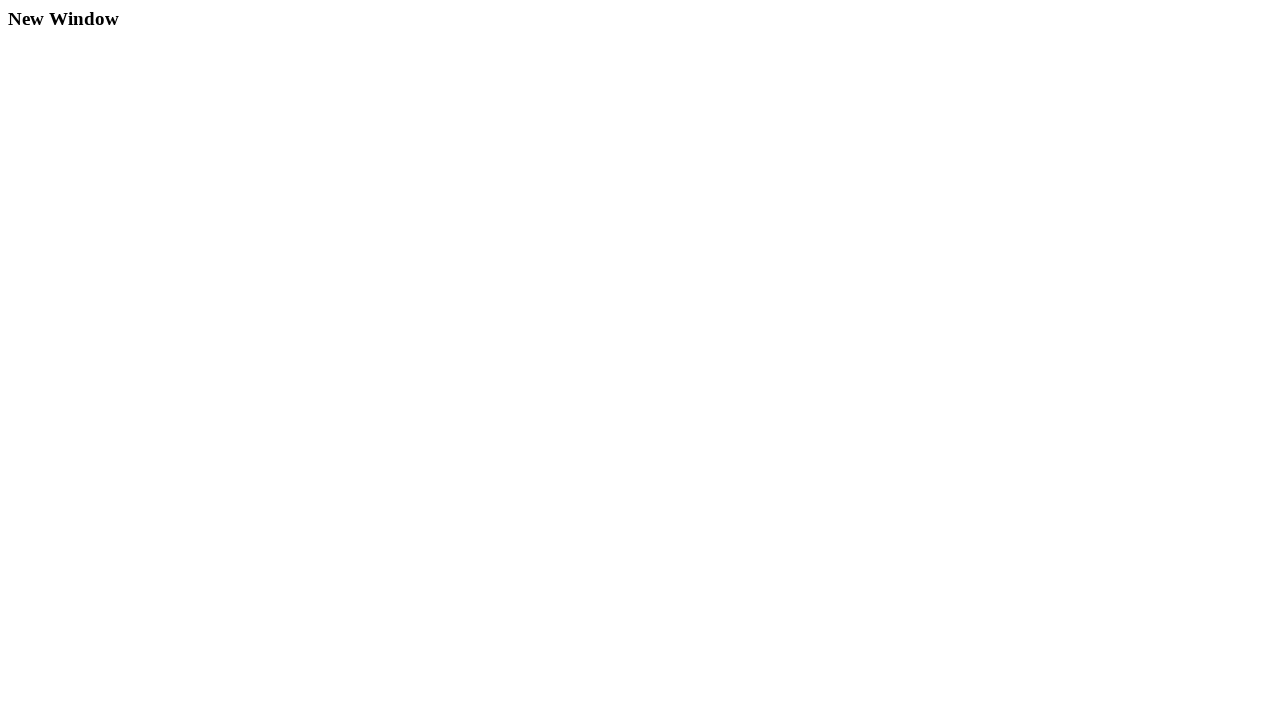

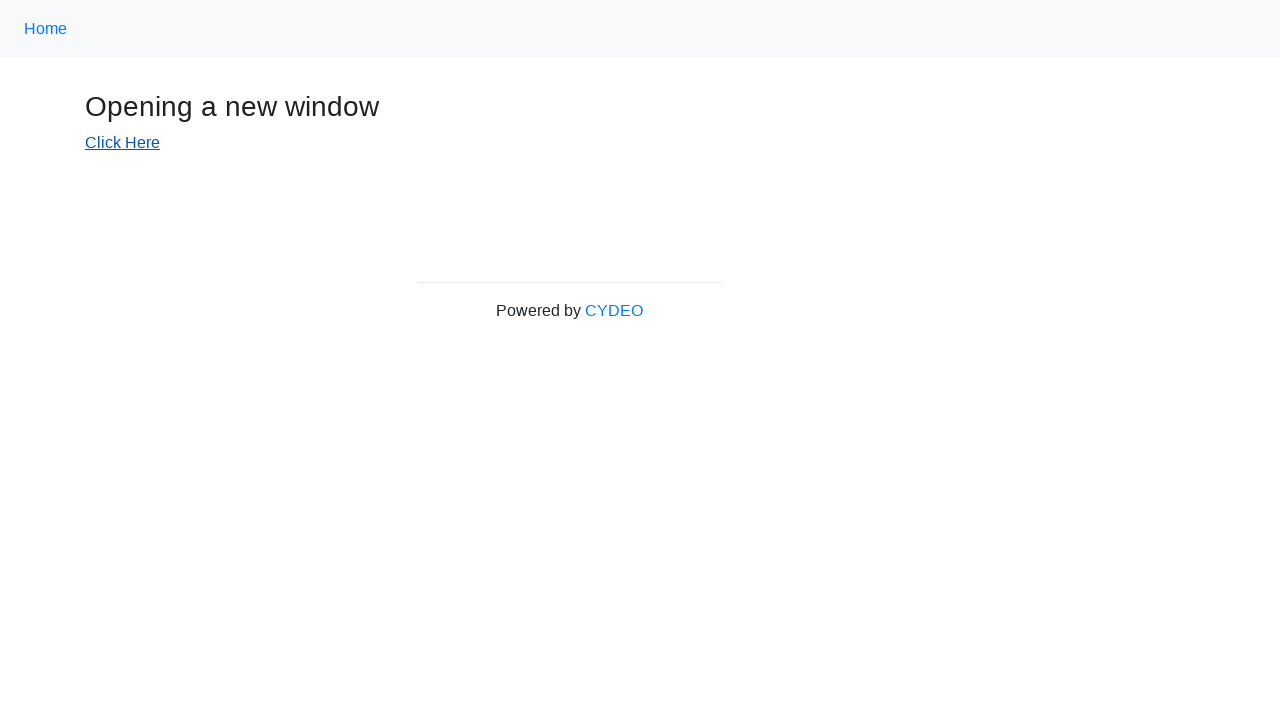